Tests double-click functionality on W3Schools by switching to an iframe, entering text in a field, and double-clicking a button to trigger a JavaScript function

Starting URL: https://www.w3schools.com/tags/tryit.asp?filename=tryhtml5_ev_ondblclick3

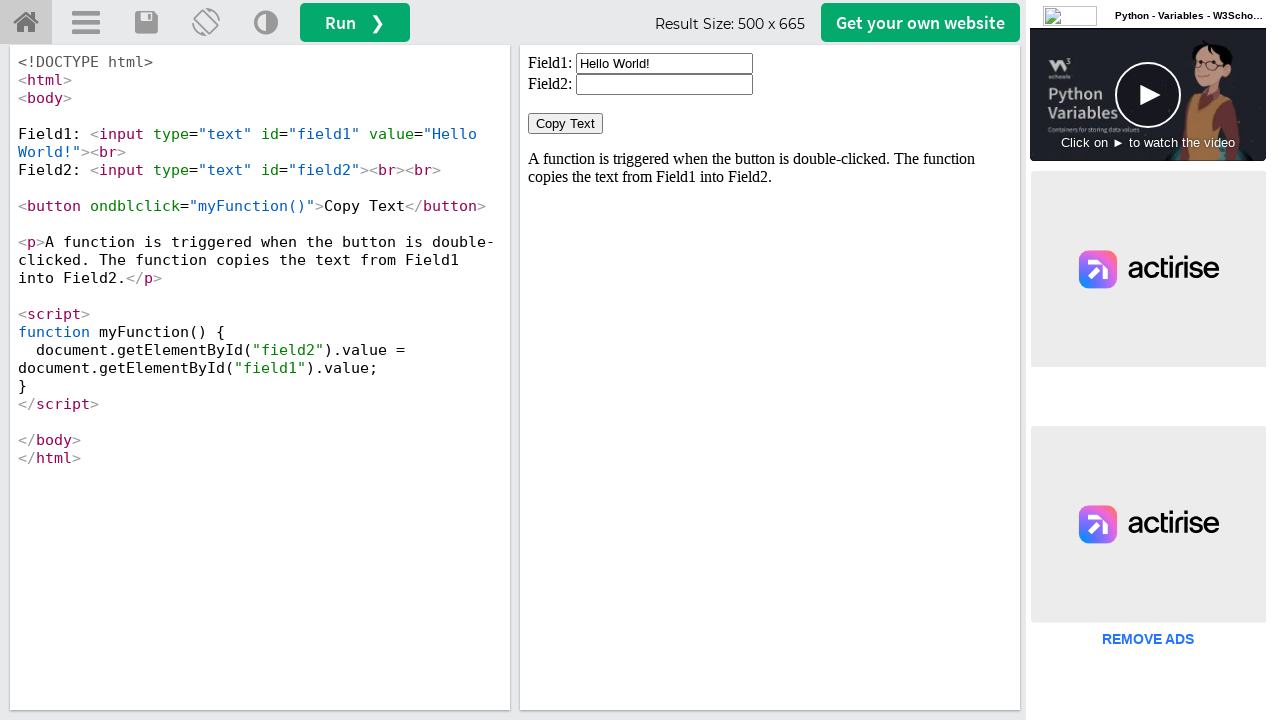

Located the iframe containing the interactive element
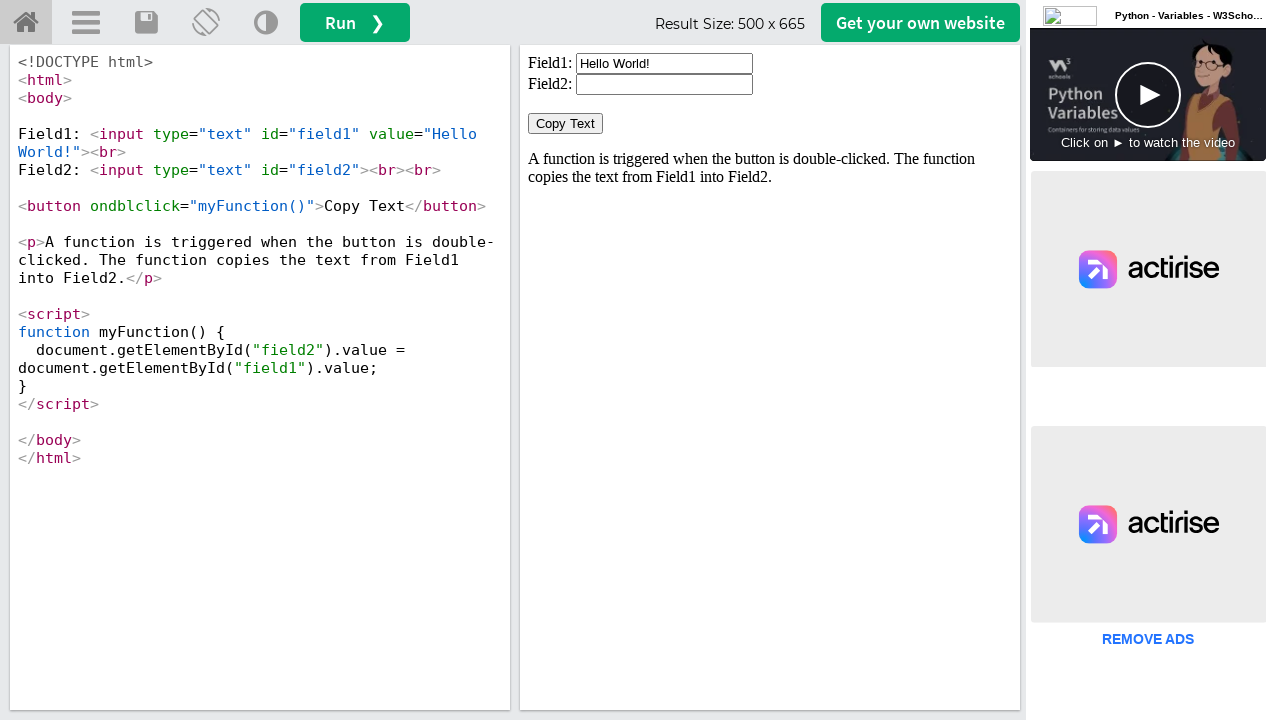

Cleared the input field in the iframe on #iframeResult >> internal:control=enter-frame >> xpath=//input[@id='field1']
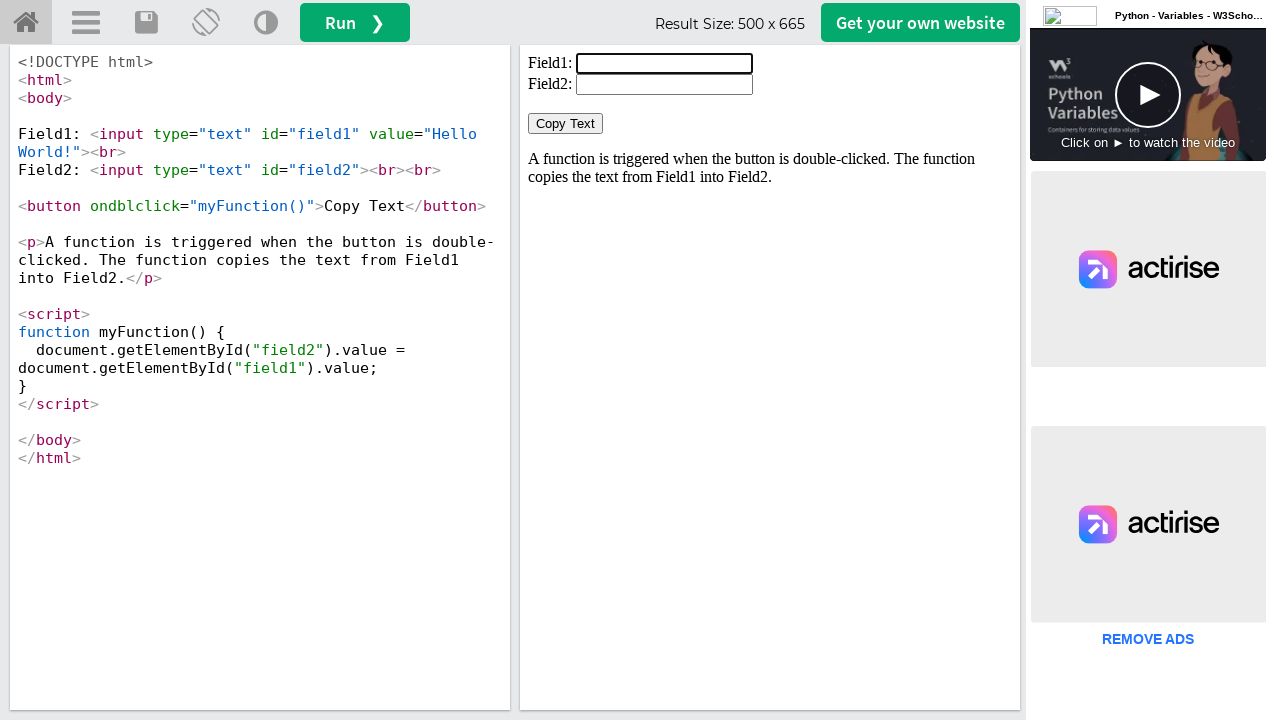

Entered 'Welcome' text in the input field on #iframeResult >> internal:control=enter-frame >> xpath=//input[@id='field1']
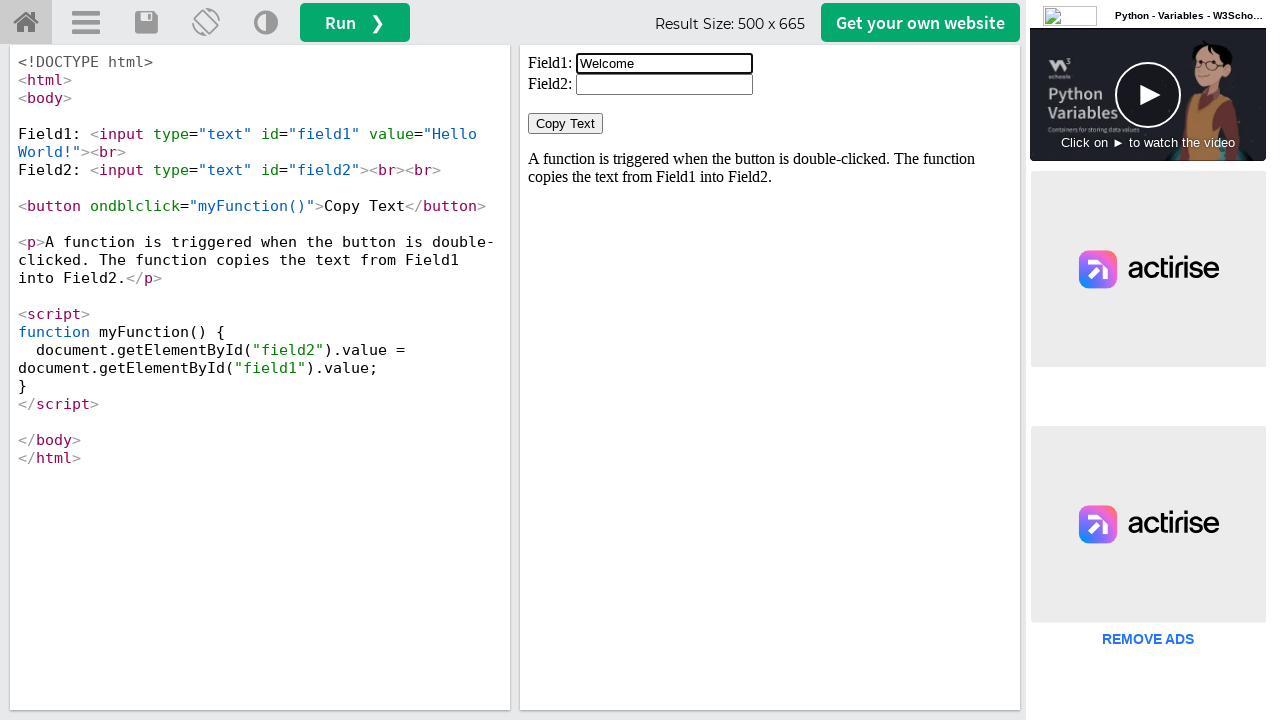

Double-clicked the button to trigger the JavaScript ondblclick event at (566, 124) on #iframeResult >> internal:control=enter-frame >> xpath=//button[@ondblclick='myF
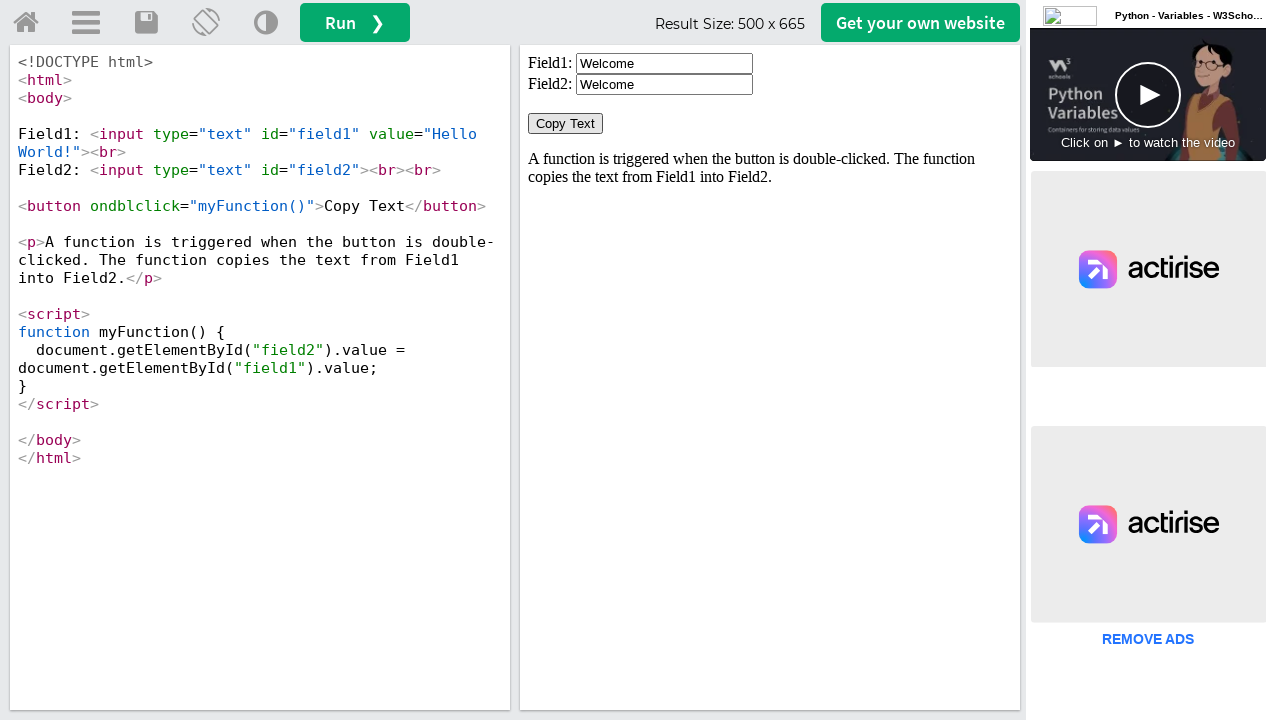

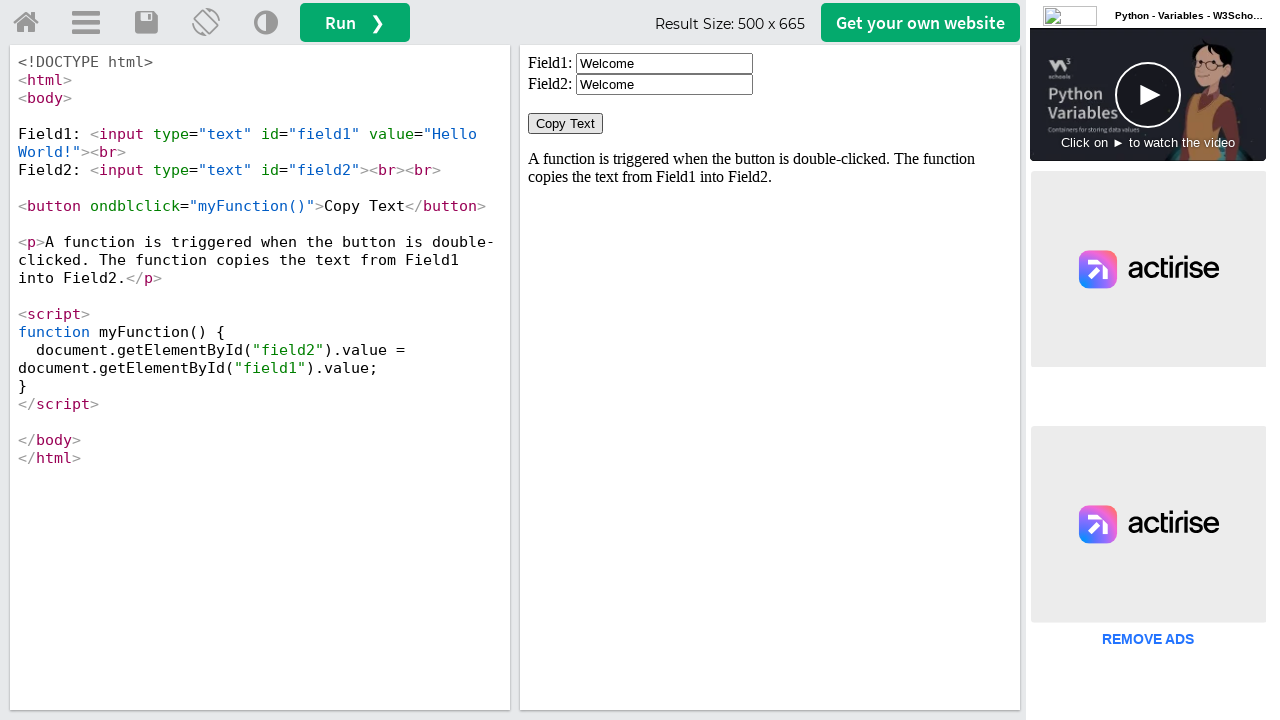